Clicks the YouTube logo icon on the homepage

Starting URL: https://www.youtube.com

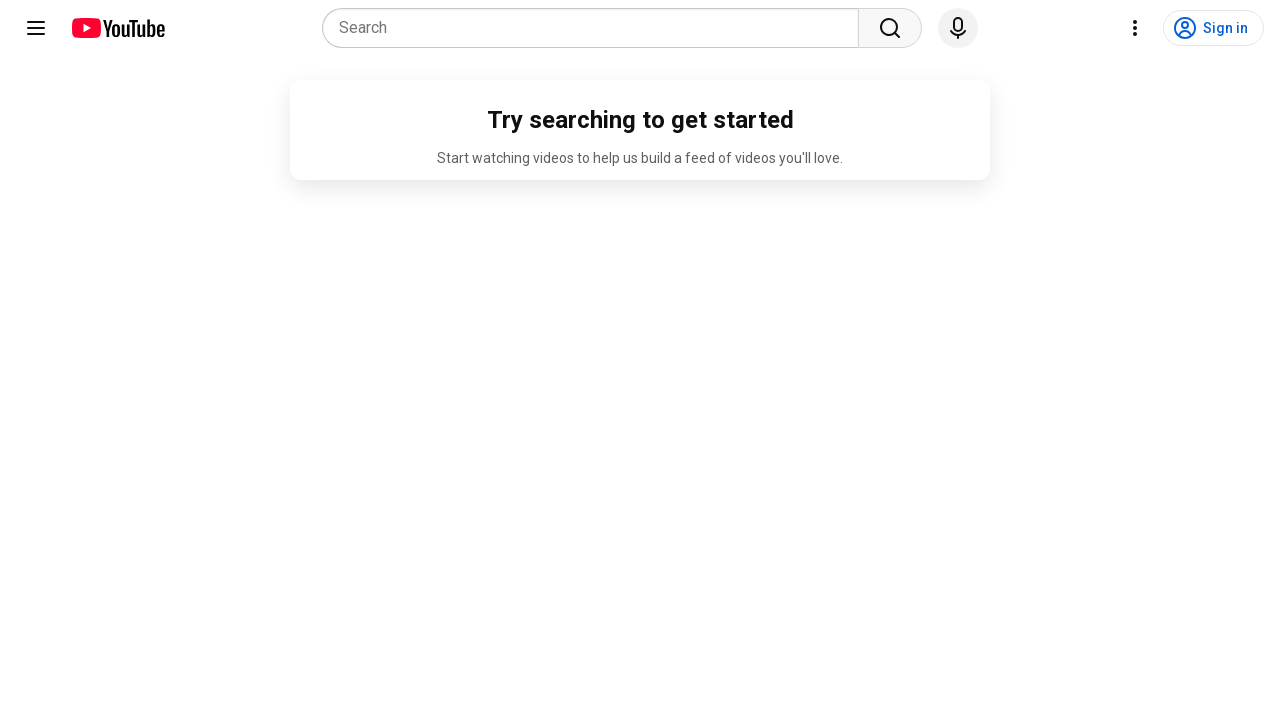

Navigated to YouTube homepage
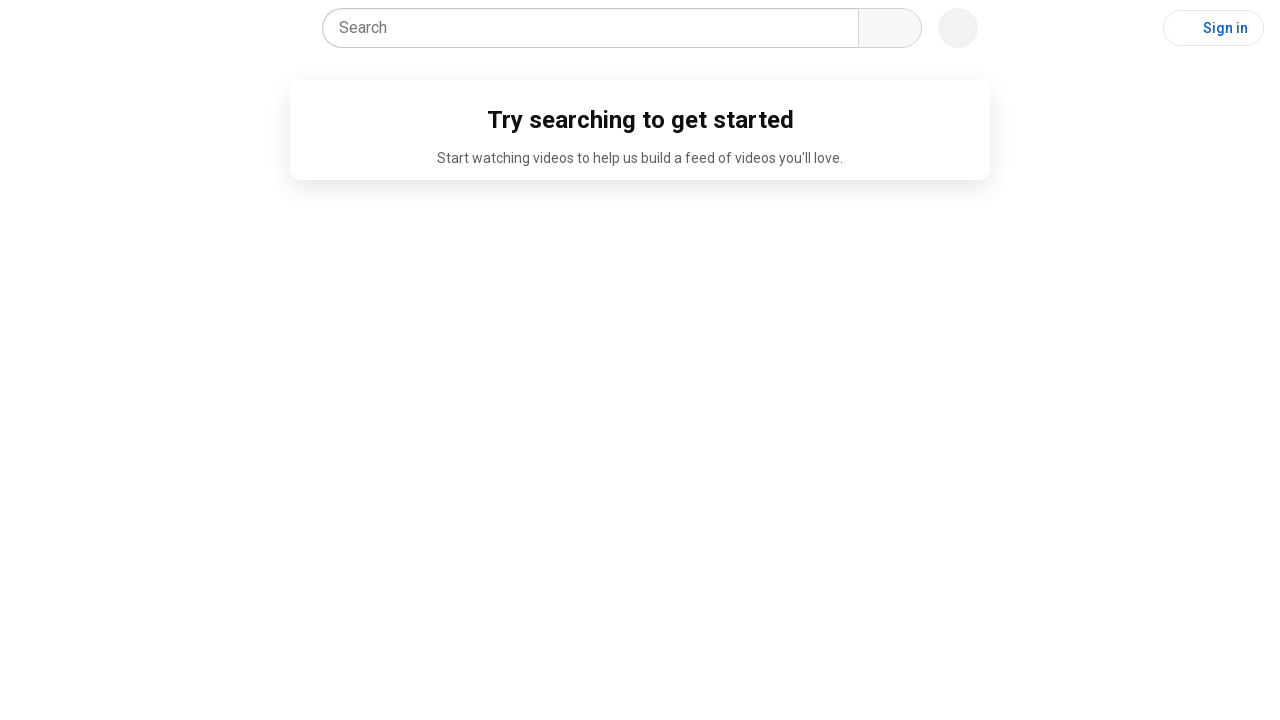

Clicked the YouTube logo icon at (118, 28) on #logo-icon
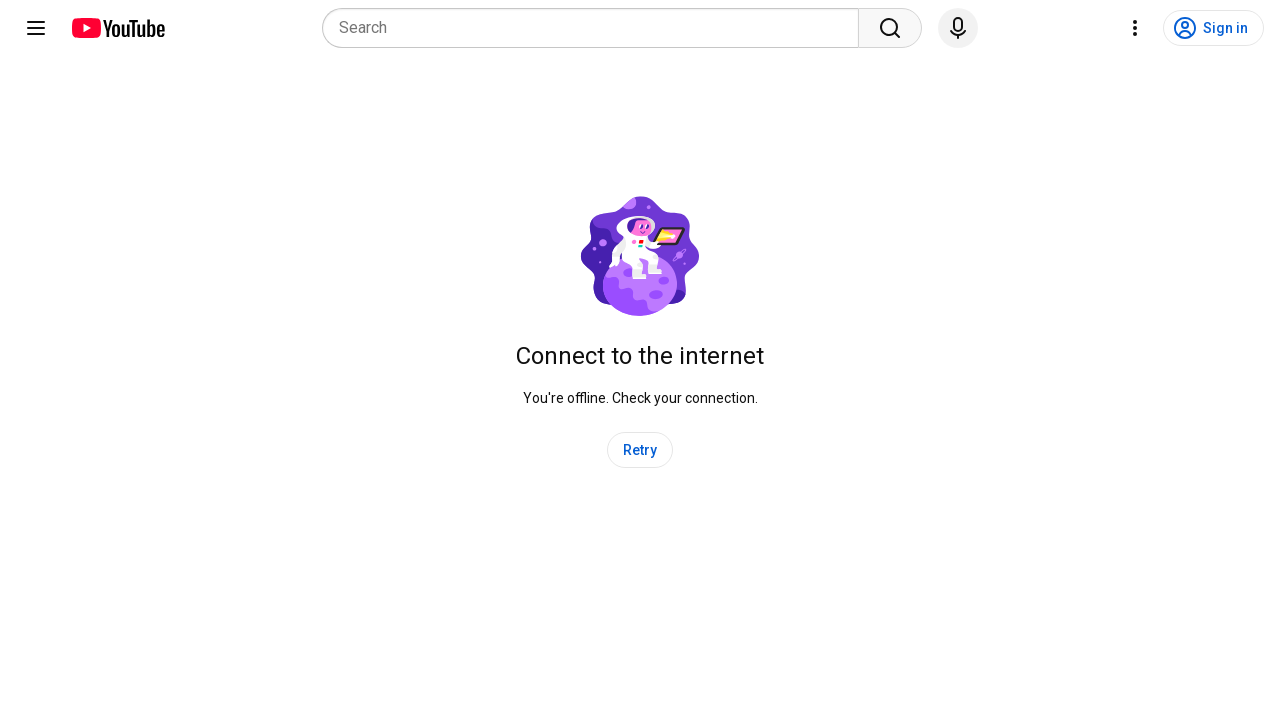

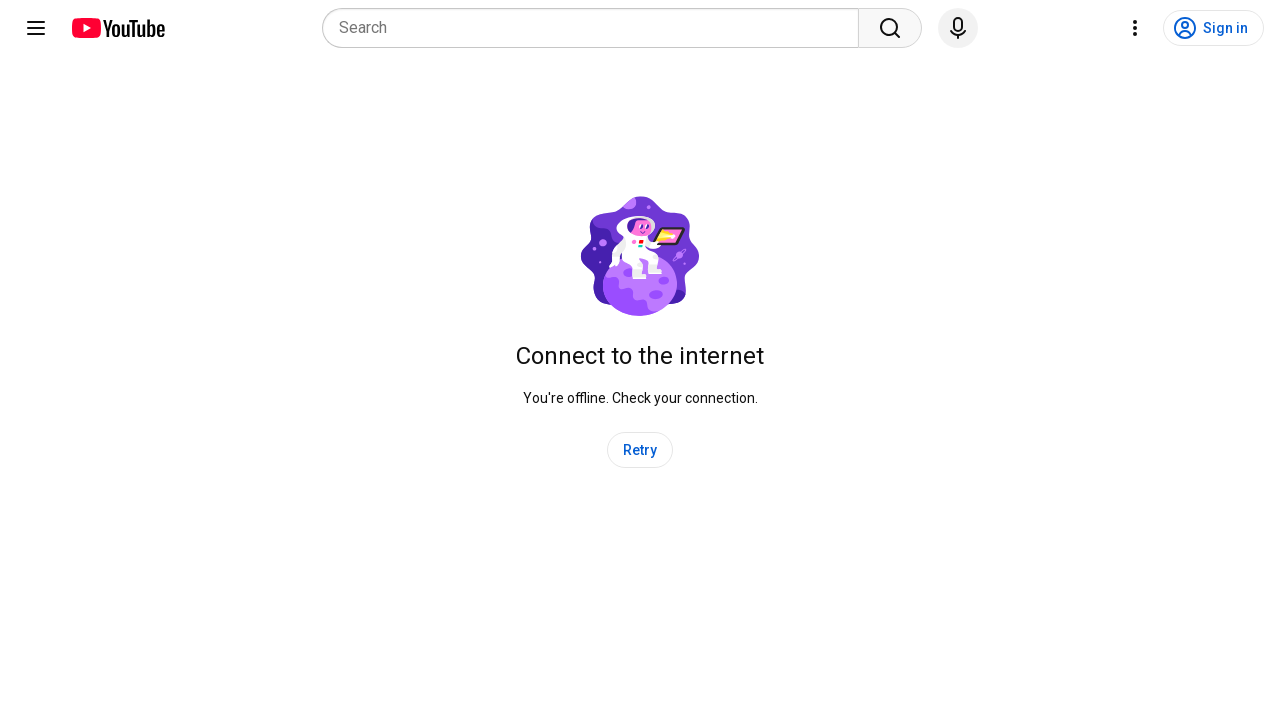